Navigates to OpenCart site and verifies the page title and URL contain expected values

Starting URL: https://naveenautomationlabs.com/opencart/

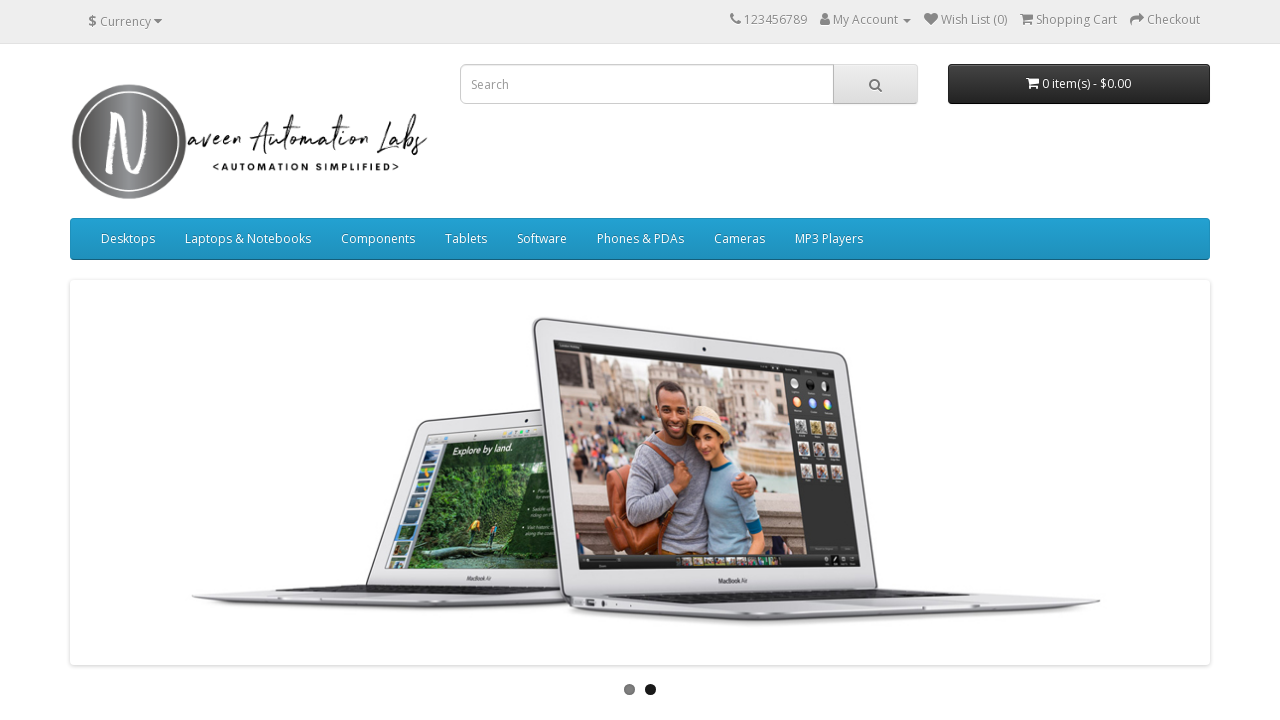

Retrieved page title
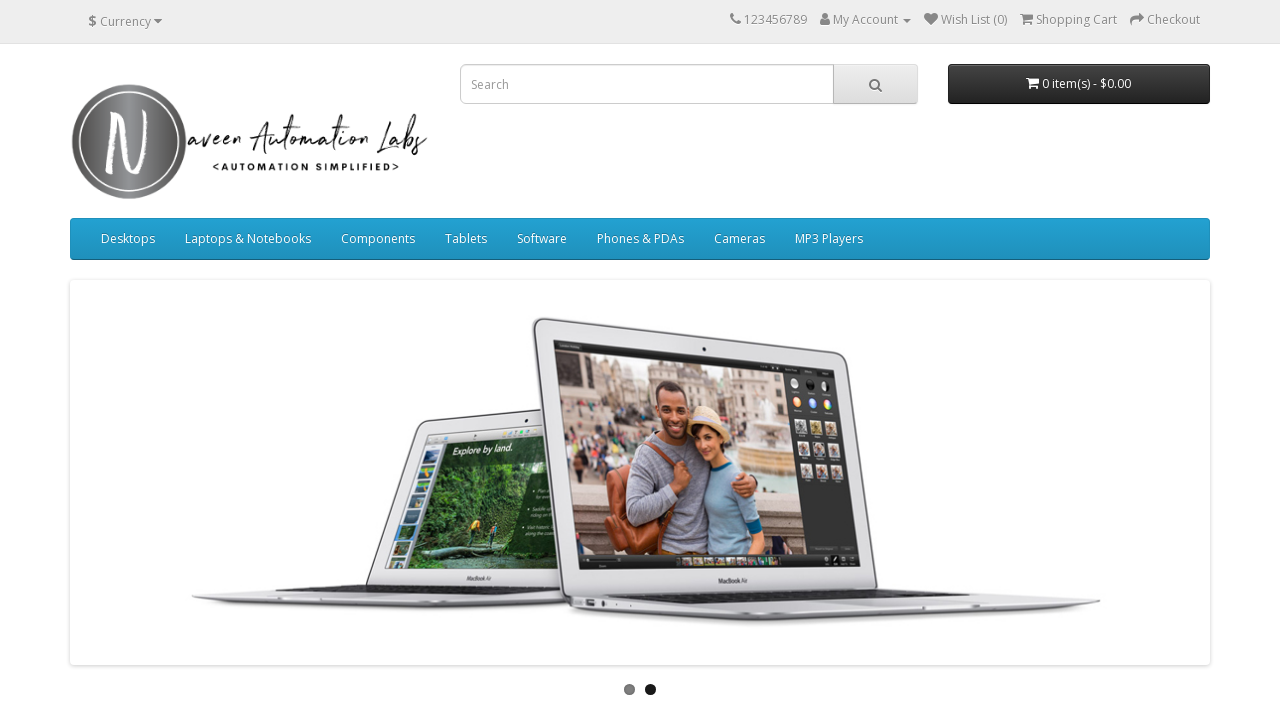

Verified page title contains 'Your Store'
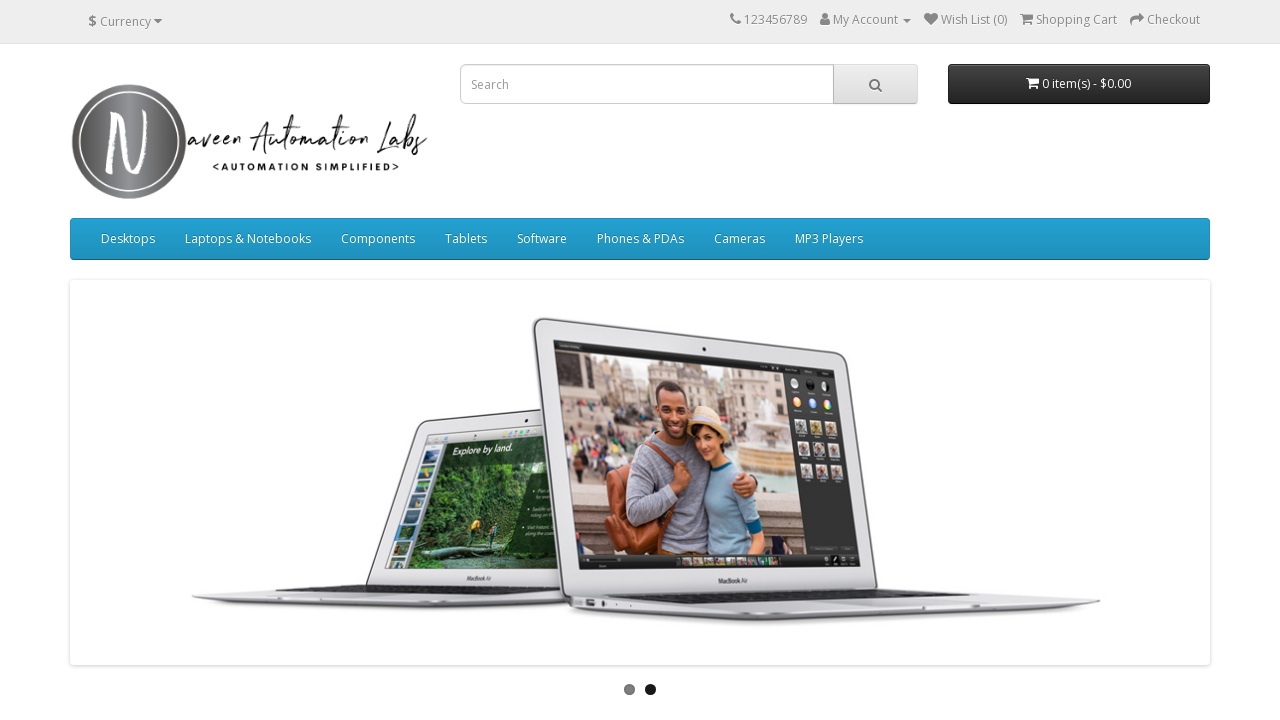

Retrieved current URL
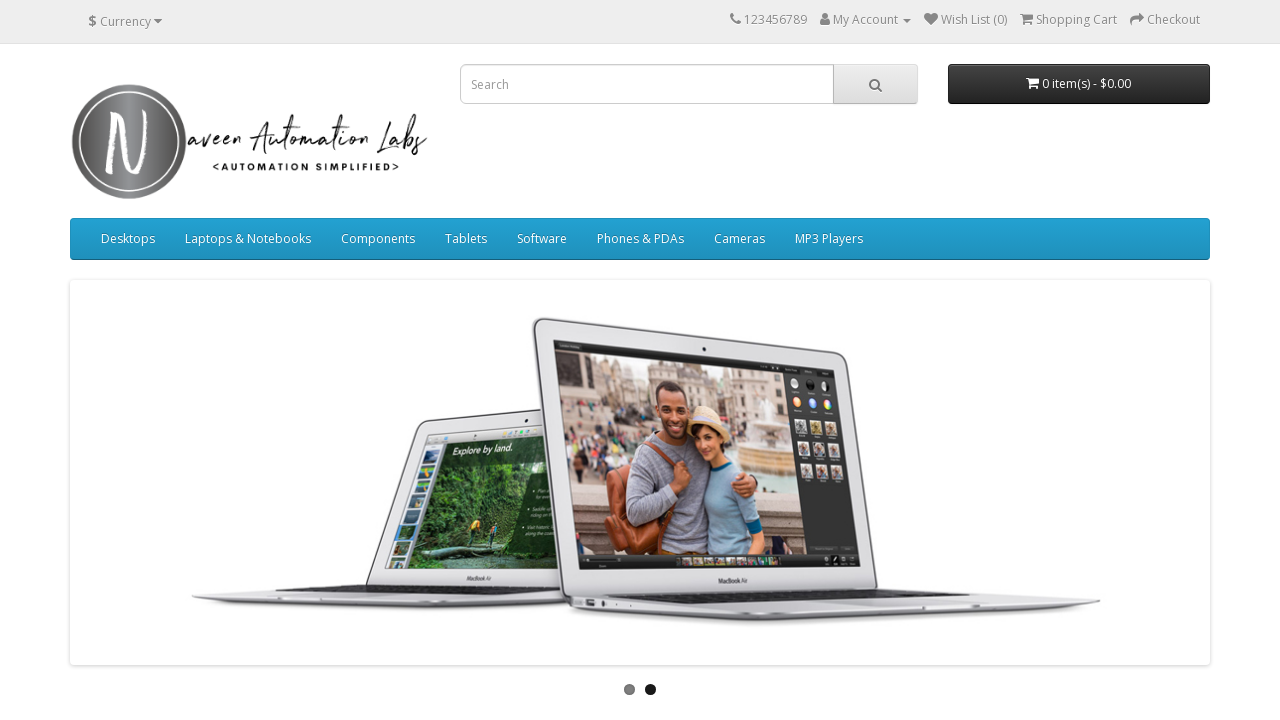

Verified URL contains 'opencart'
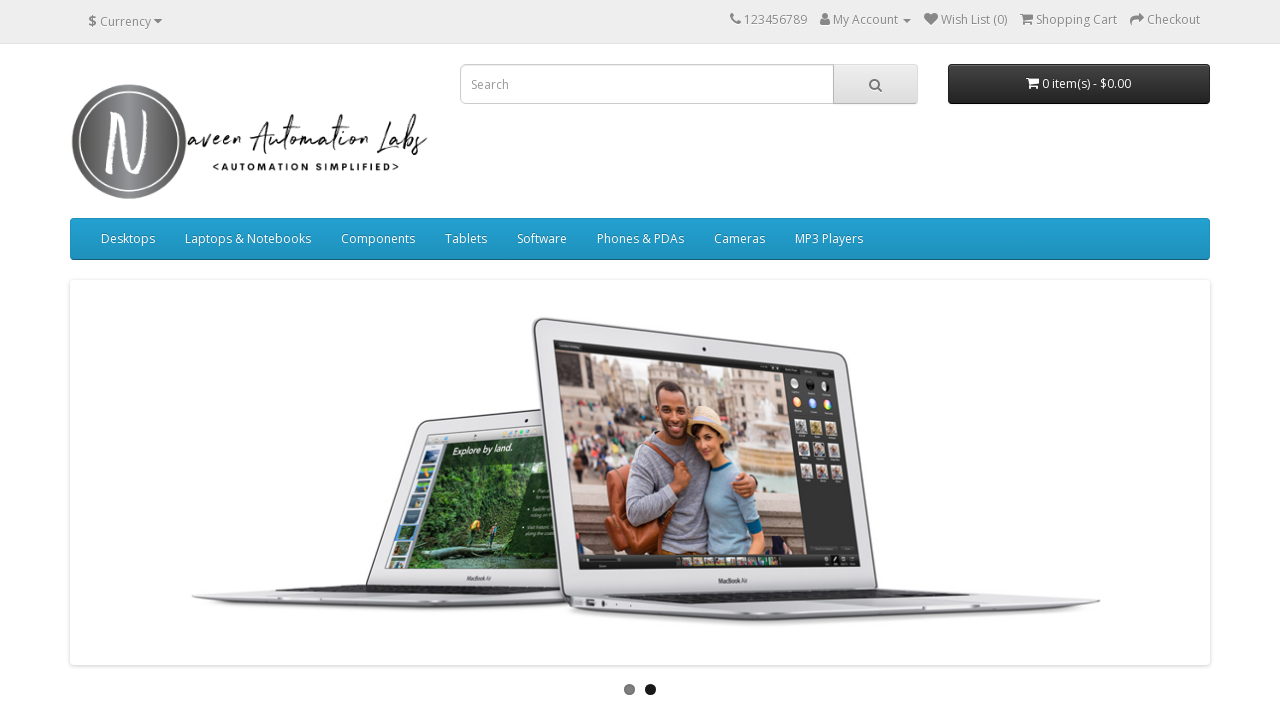

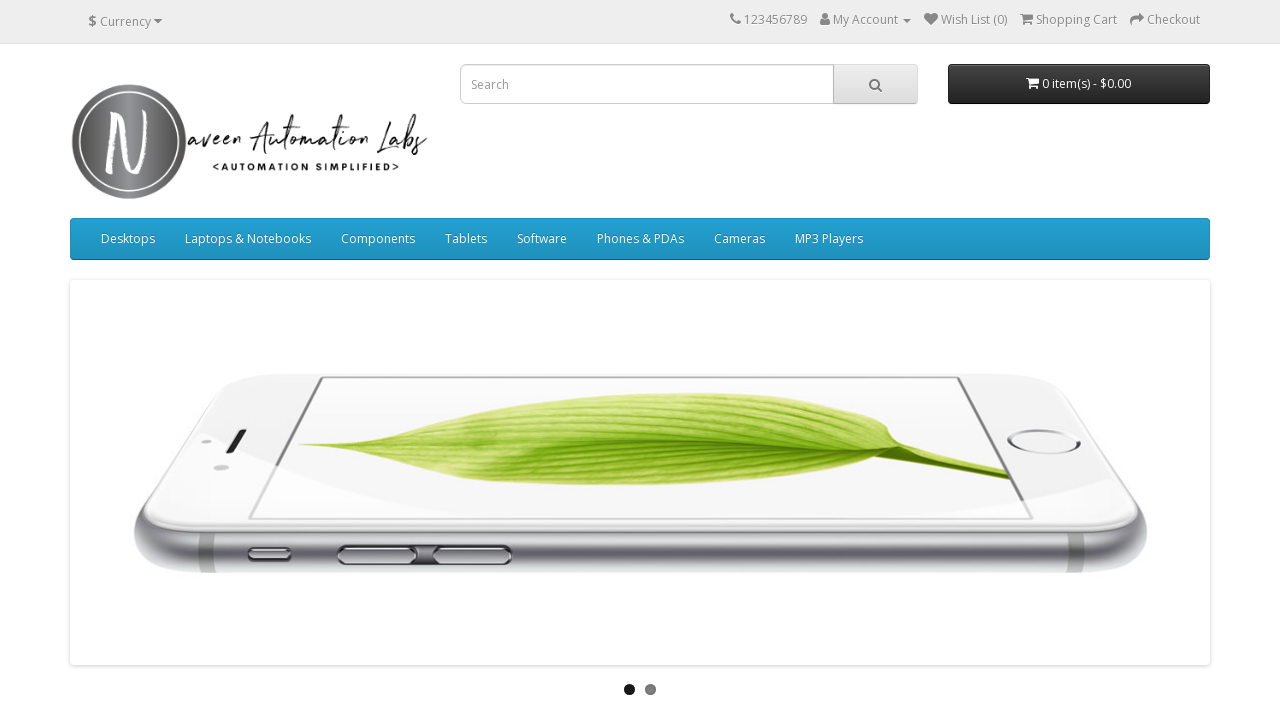